Tests the autocomplete input functionality by typing a character into the multiple autocomplete field to trigger suggestions

Starting URL: https://demoqa.com/auto-complete

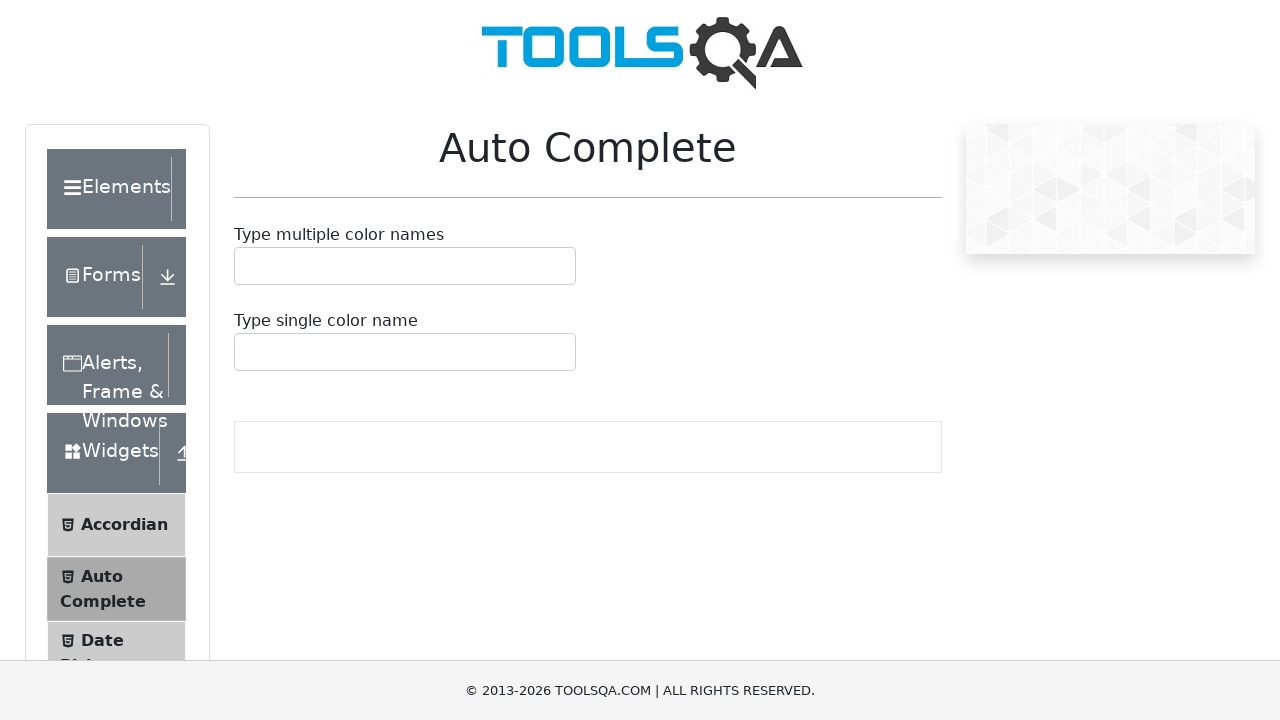

Typed 'g' into the multiple autocomplete input field on #autoCompleteMultipleInput
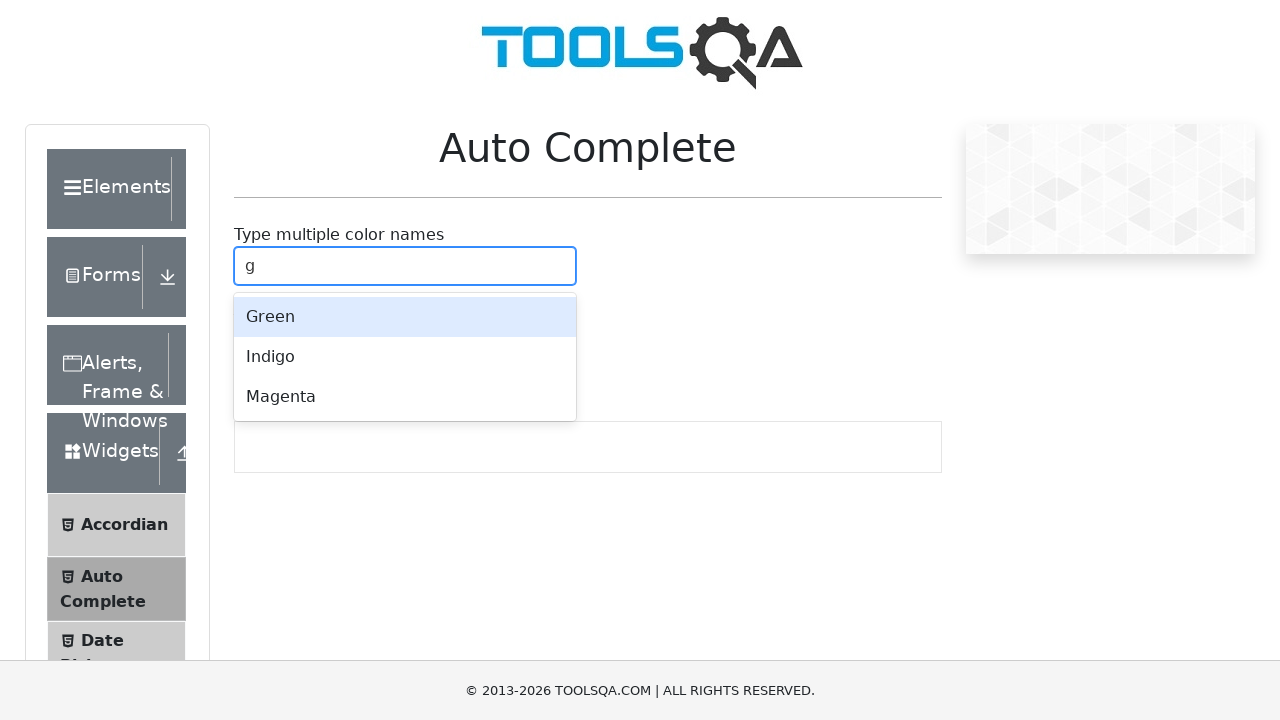

Autocomplete suggestions menu appeared
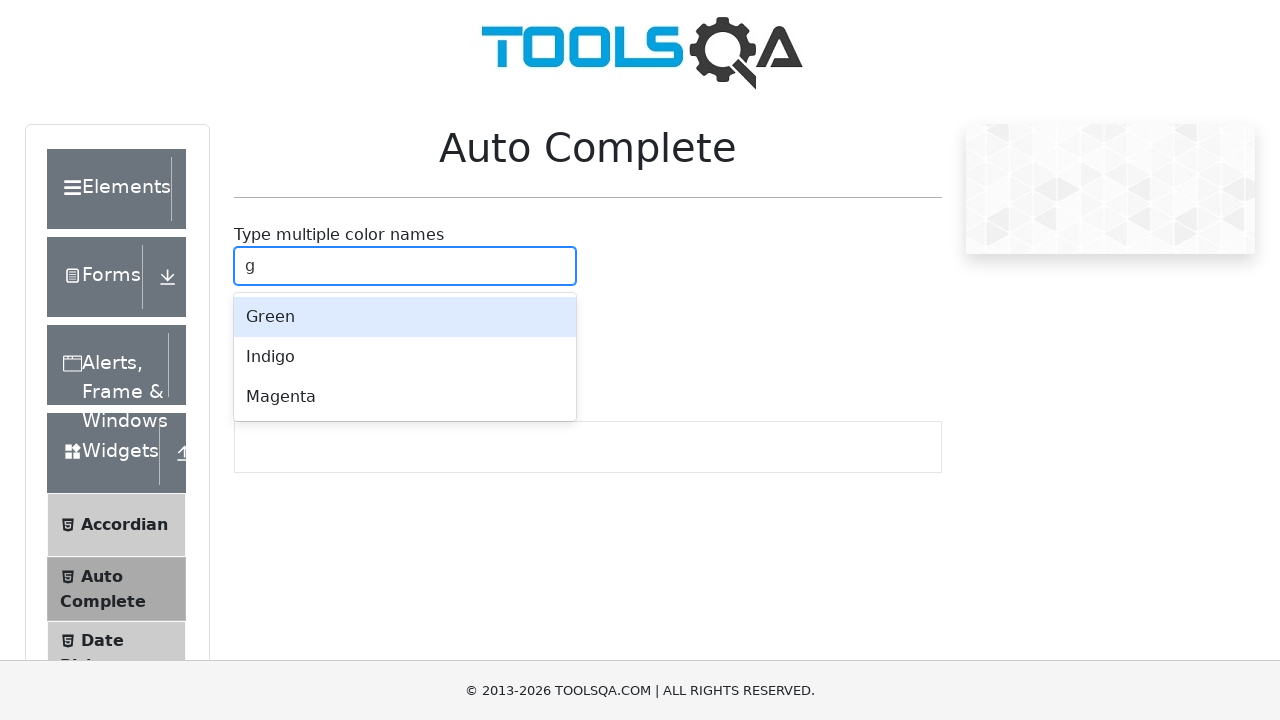

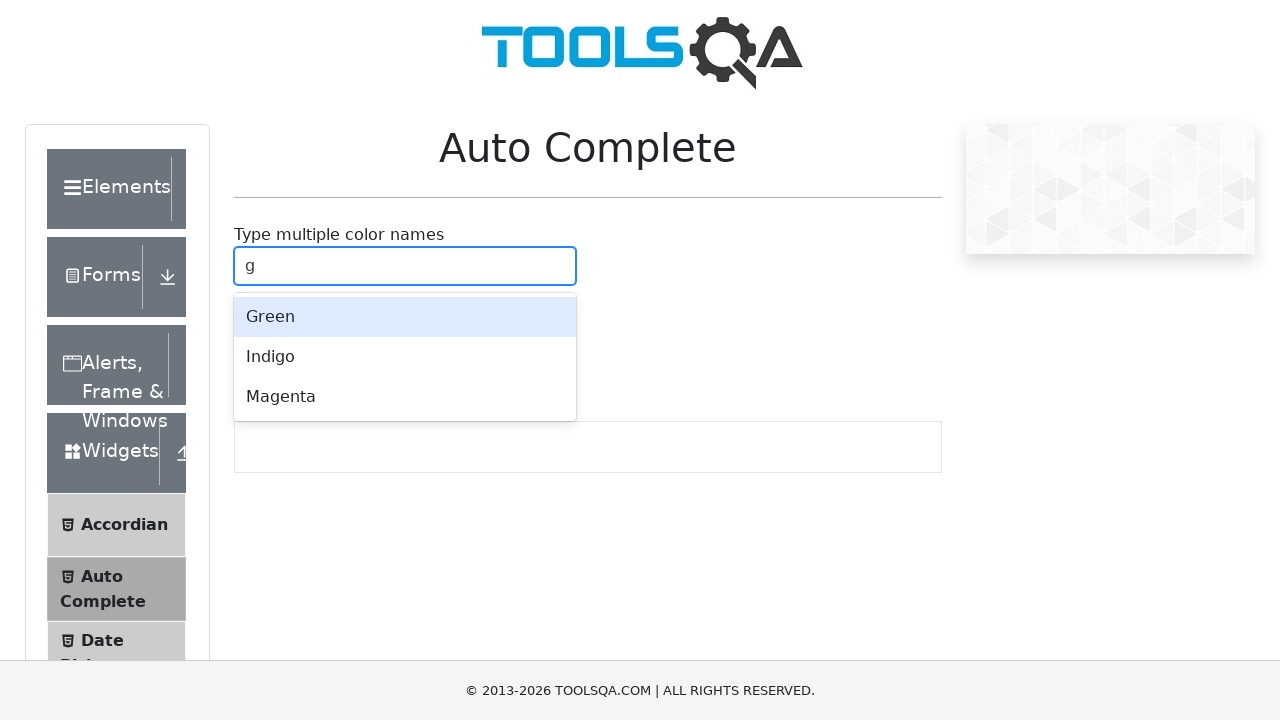